Tests basic element interactions by navigating to Playwright homepage, clicking the docs link, and verifying URL contains /docs

Starting URL: https://playwright.dev/

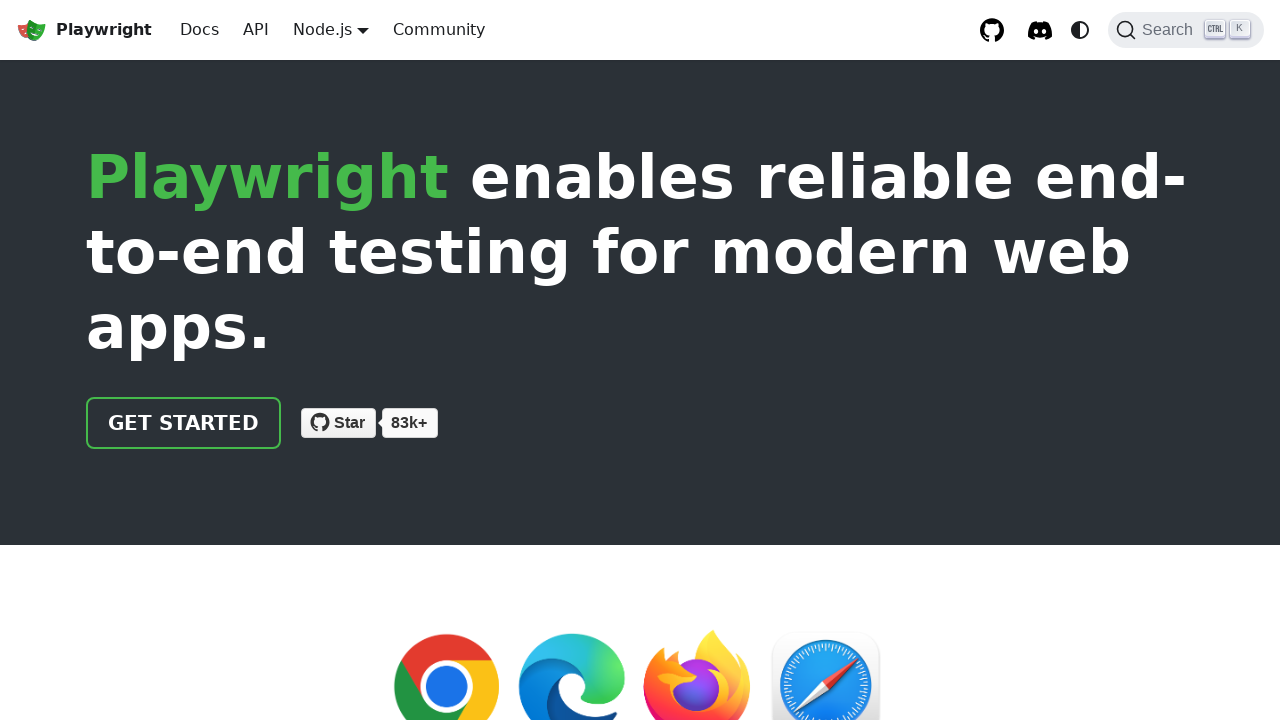

Waited for page to load (domcontentloaded)
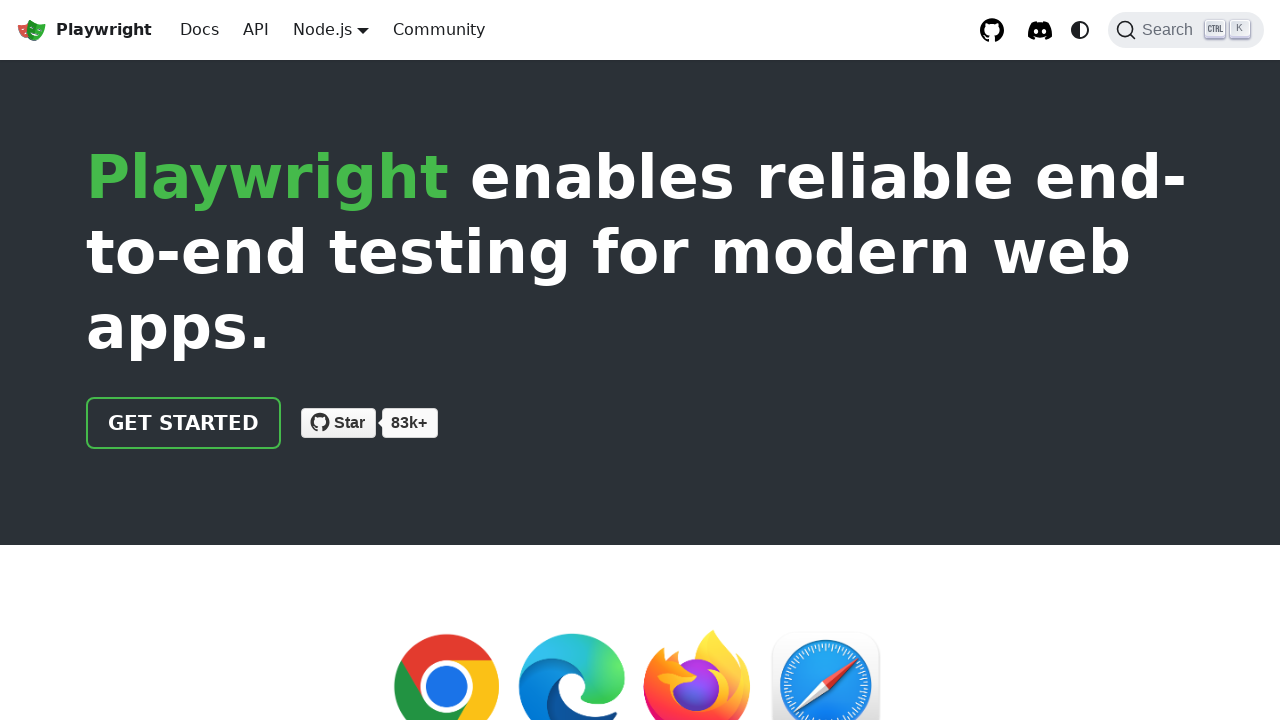

Docs link is visible on the page
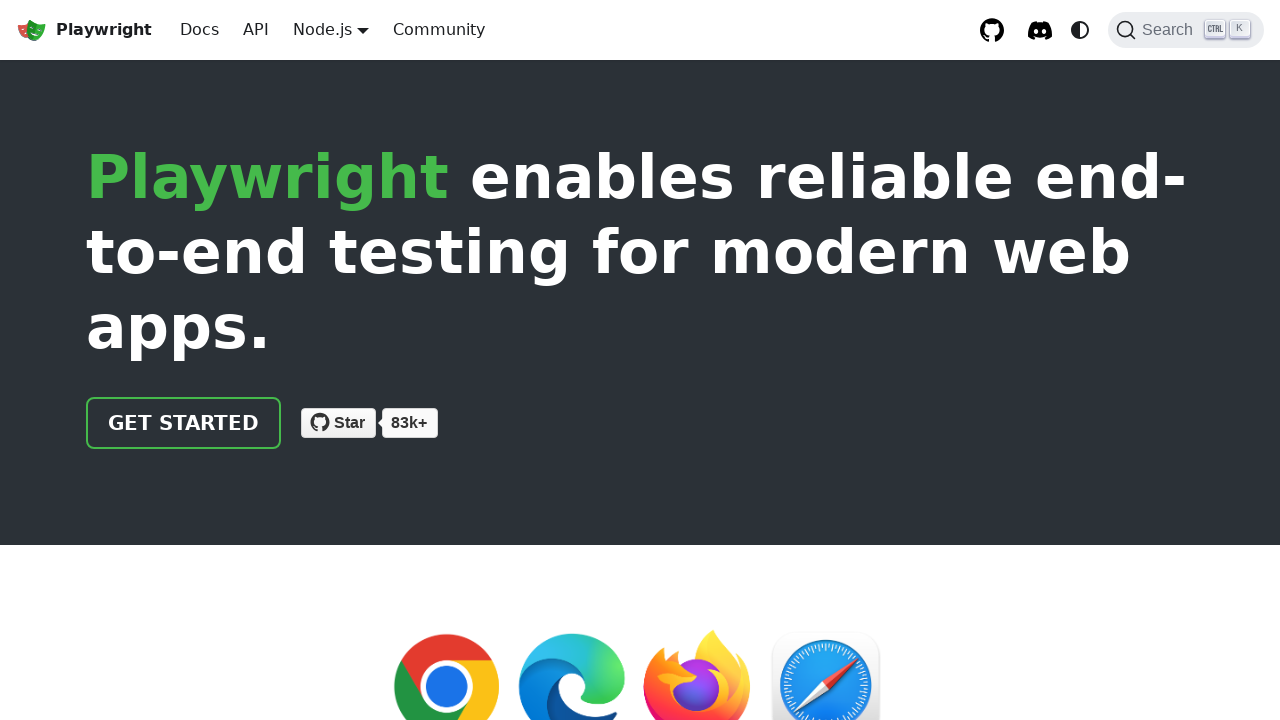

Clicked docs link at (200, 30) on a[href="/docs/intro"] >> nth=0
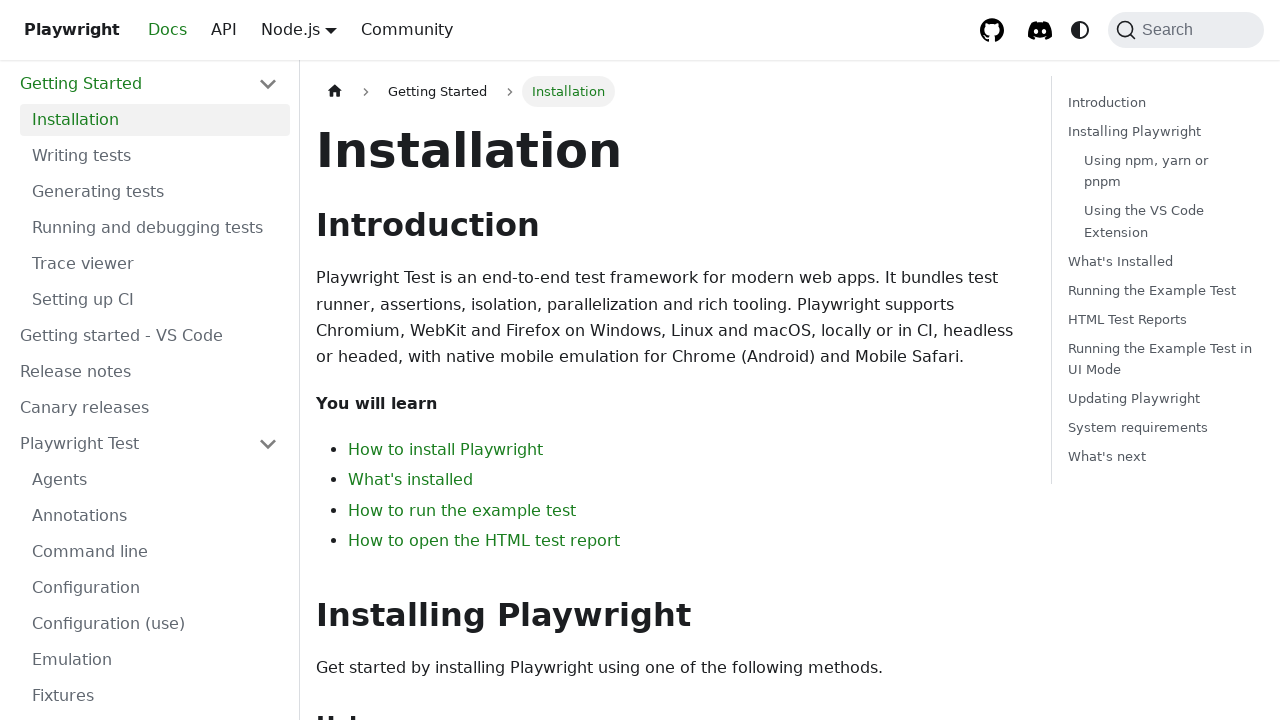

Waited for docs page to load (networkidle)
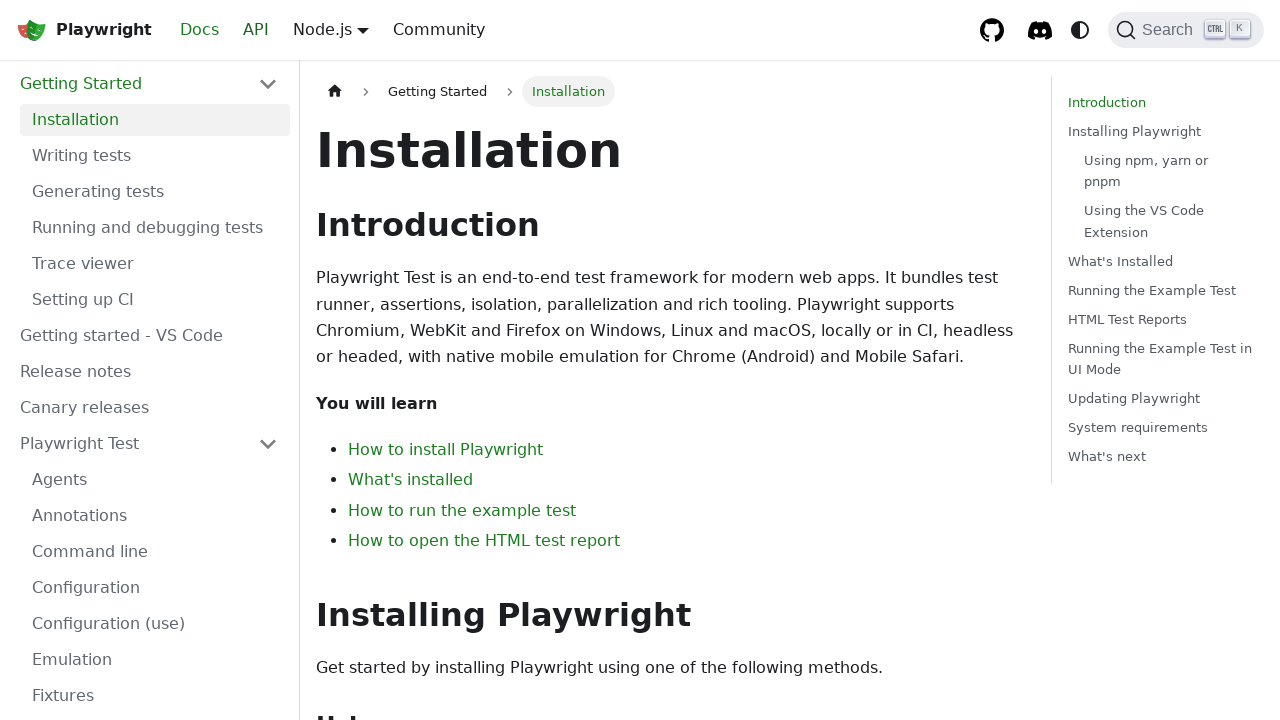

Verified URL contains /docs - navigation successful
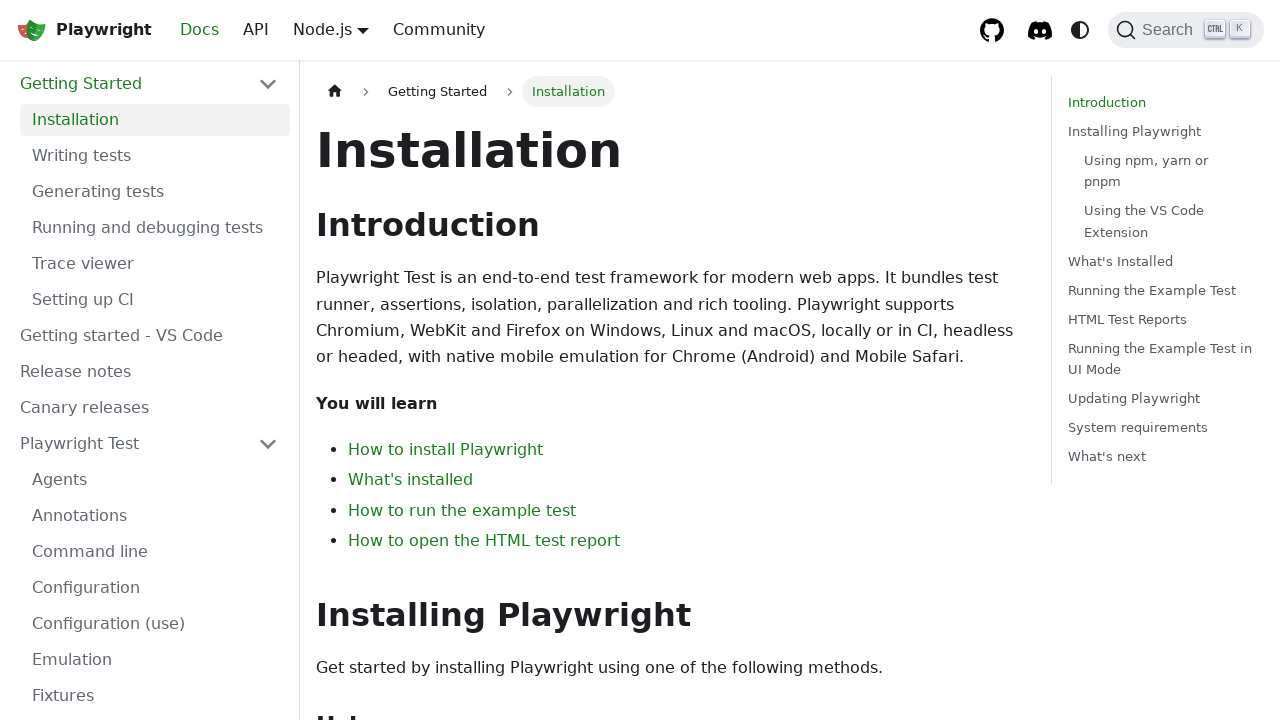

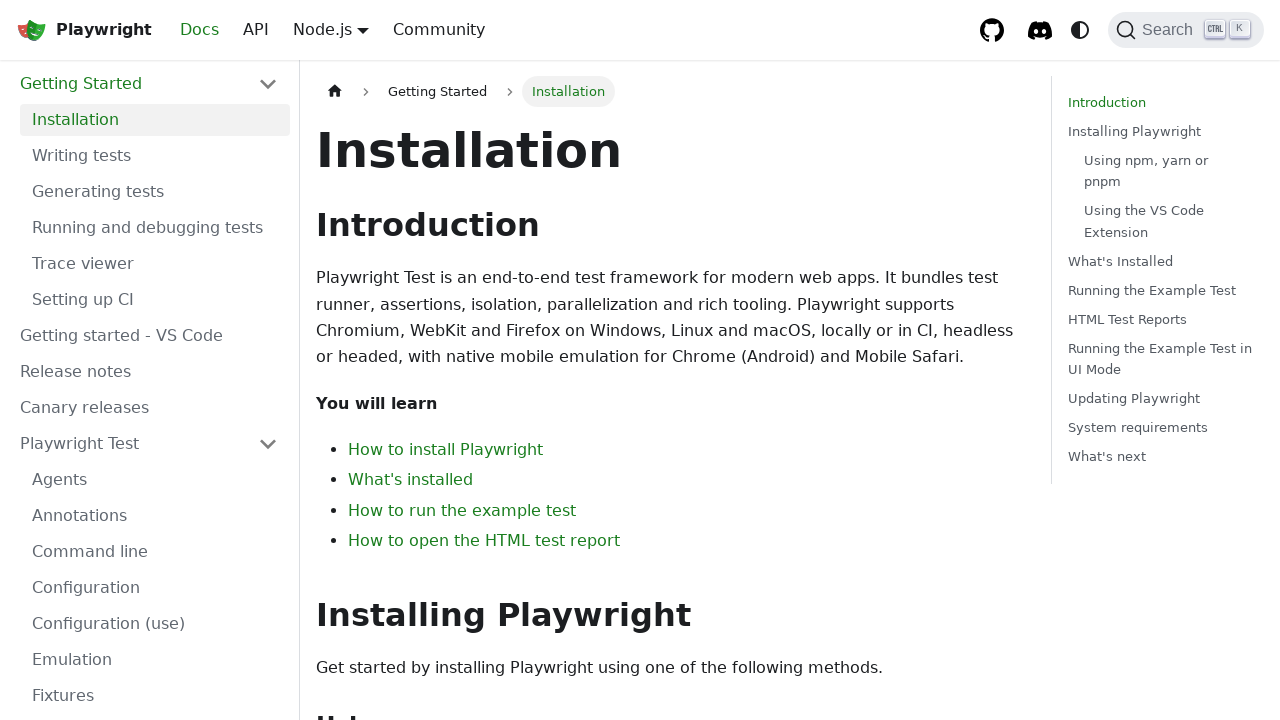